Tests autocomplete dropdown functionality by typing partial text, selecting a country from the suggestions, and verifying the selection

Starting URL: http://www.rahulshettyacademy.com/dropdownsPractise/

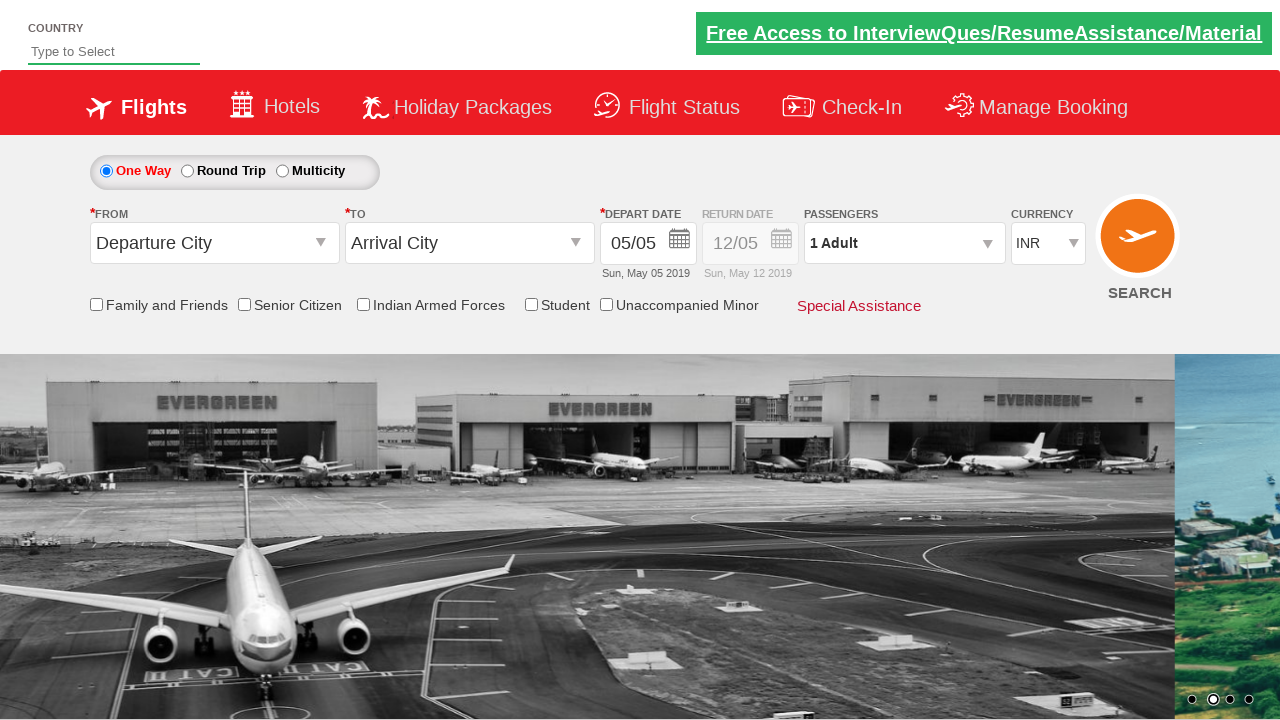

Typed 'ind' in autosuggest field on #autosuggest
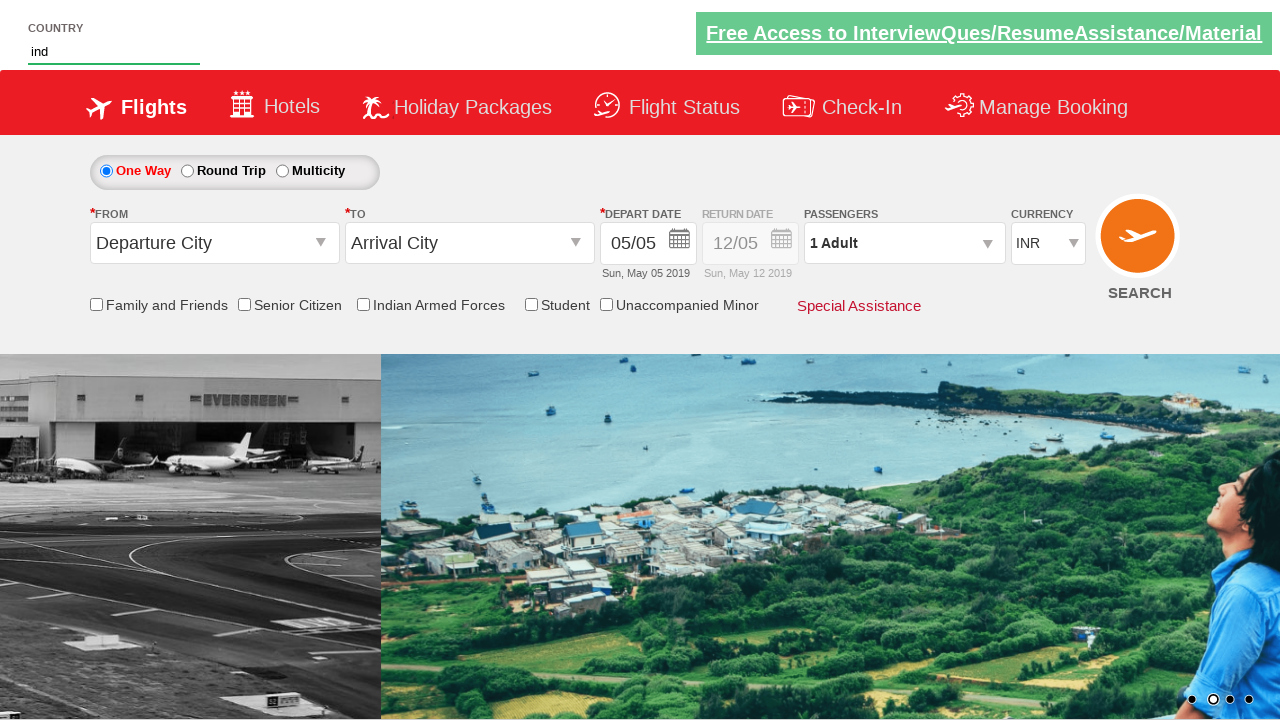

Dropdown suggestions appeared
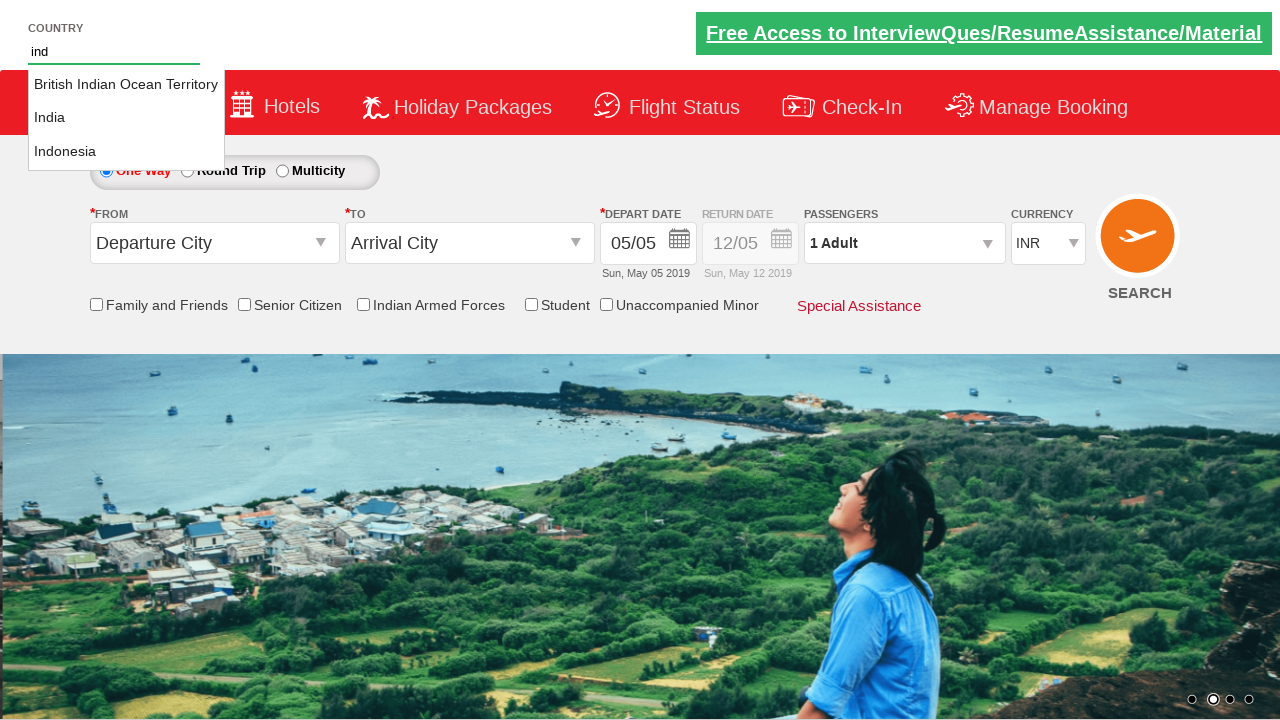

Located all country suggestions in dropdown
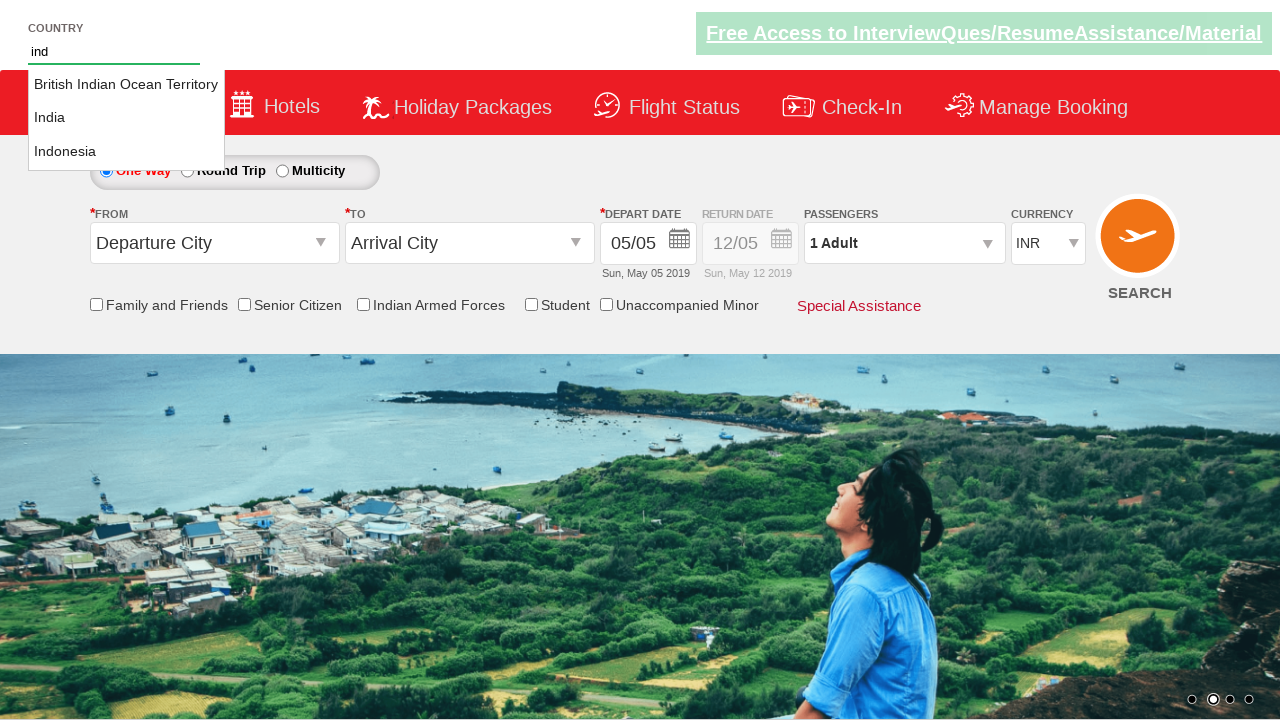

Selected 'India' from dropdown suggestions at (126, 118) on li[class='ui-menu-item'] a >> nth=1
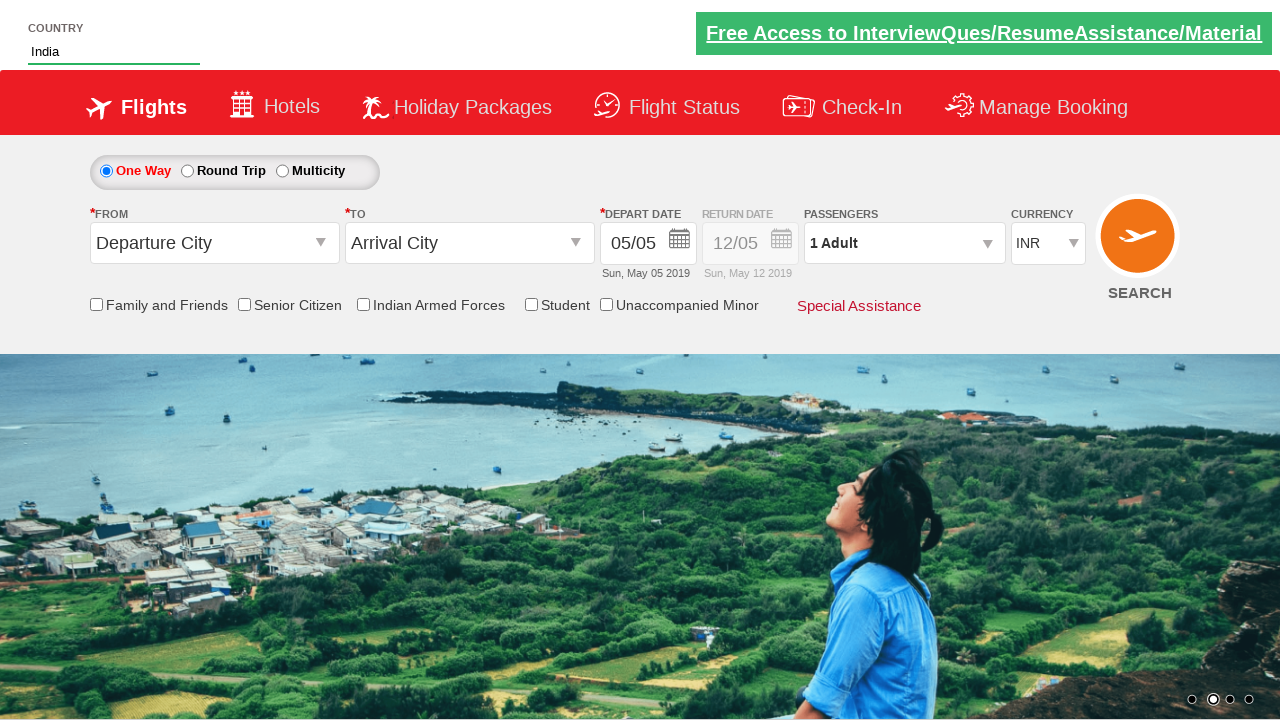

Verified that 'India' is selected in autosuggest field
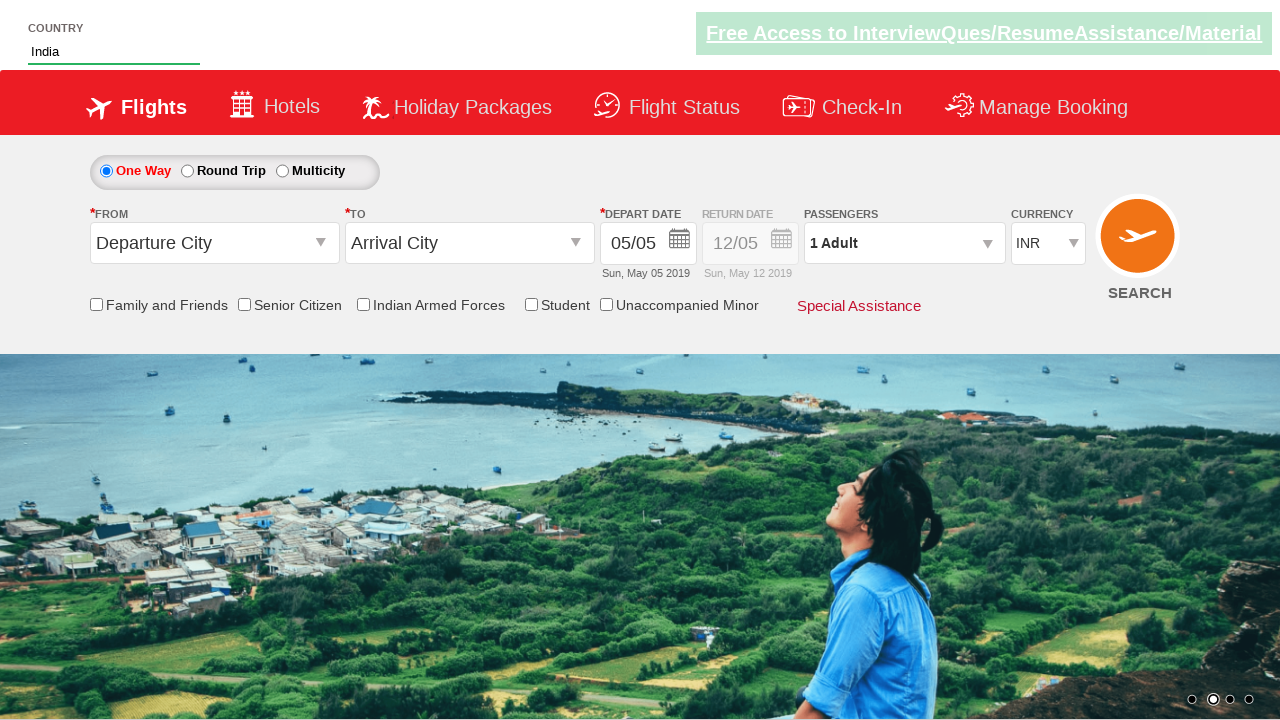

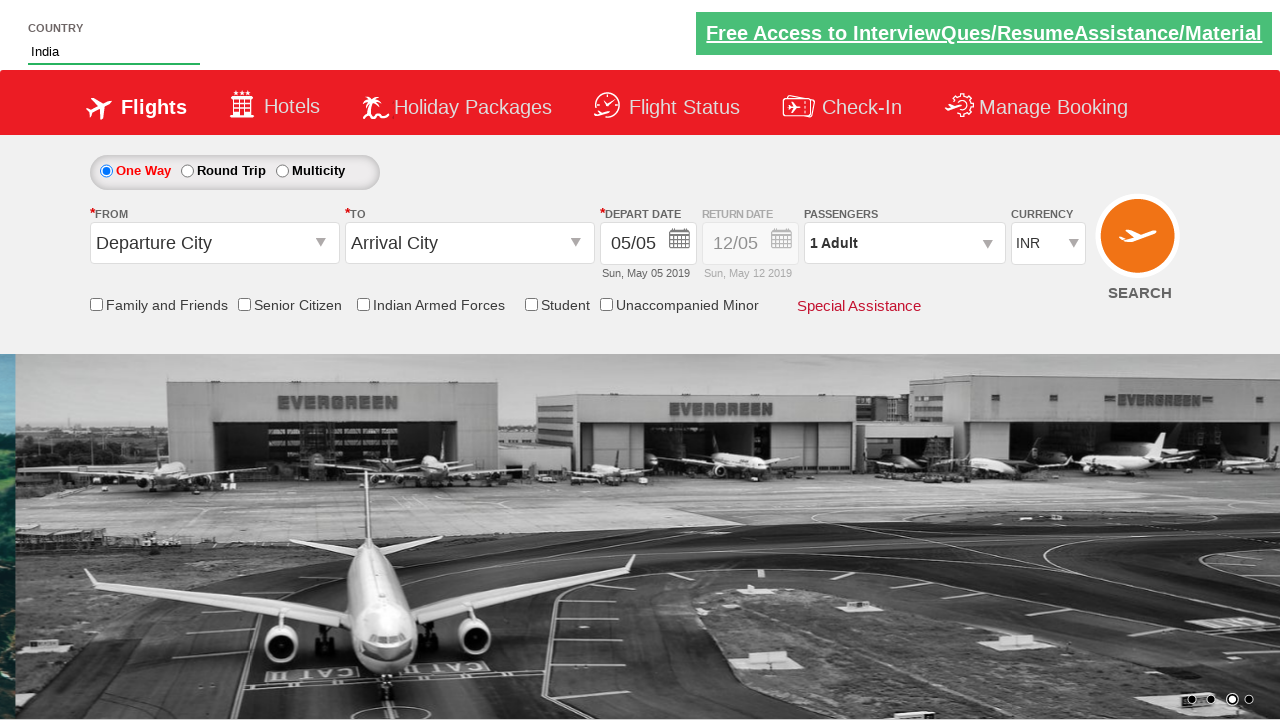